Interacts with a web table by clicking checkboxes for specific users based on their names

Starting URL: https://selectorshub.com/xpath-practice-page/

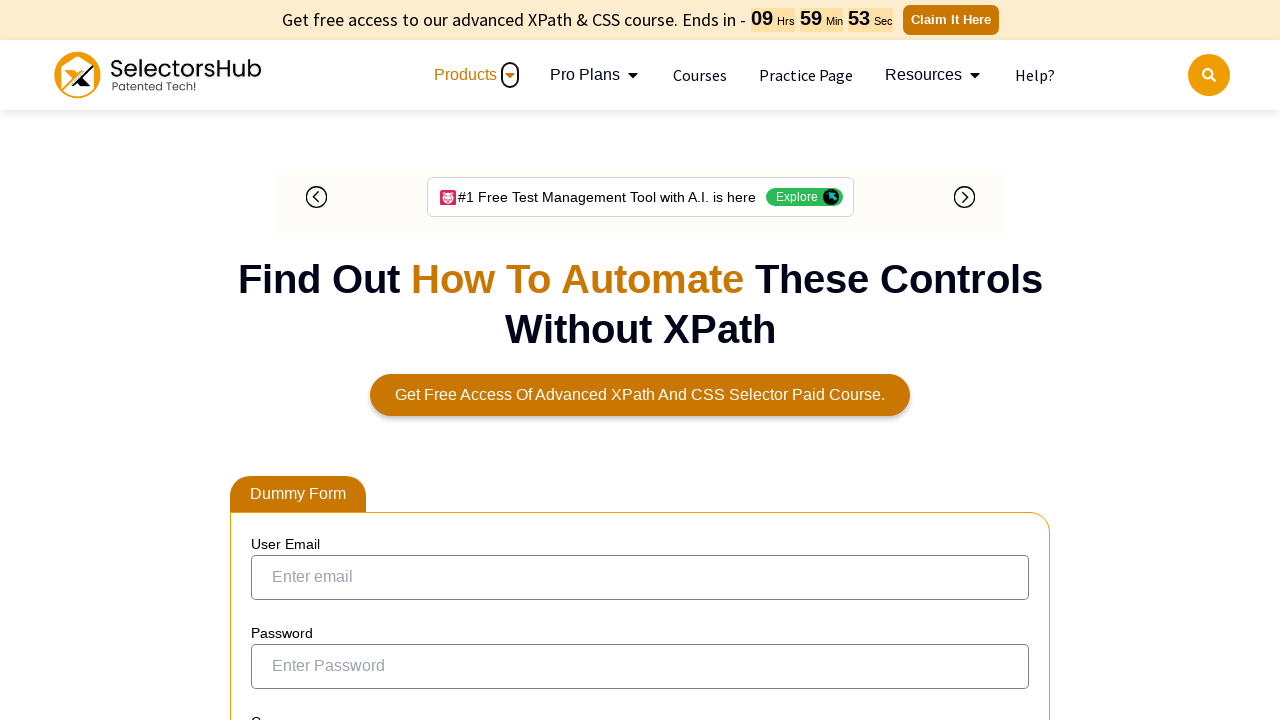

Waited 4 seconds for the web table to load
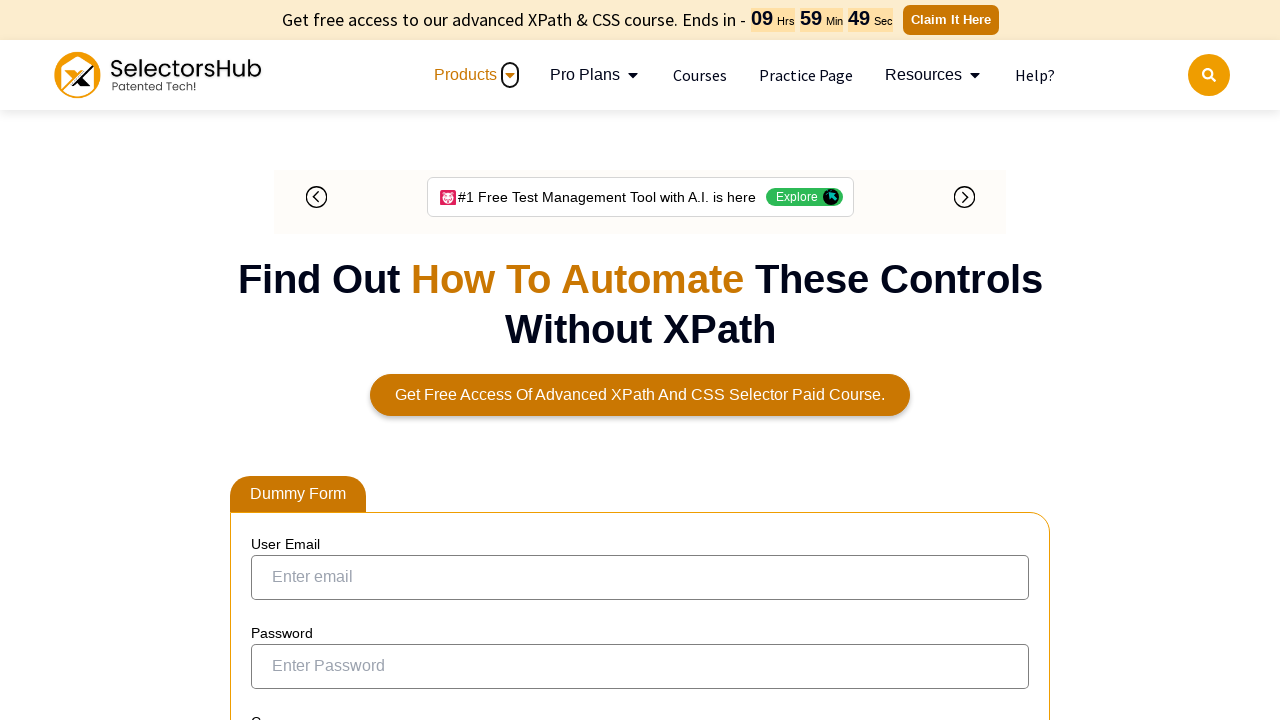

Clicked checkbox for Jasmine.Morgan at (274, 360) on xpath=//a[text()='Jasmine.Morgan']/parent::td/preceding-sibling::td/input[@type=
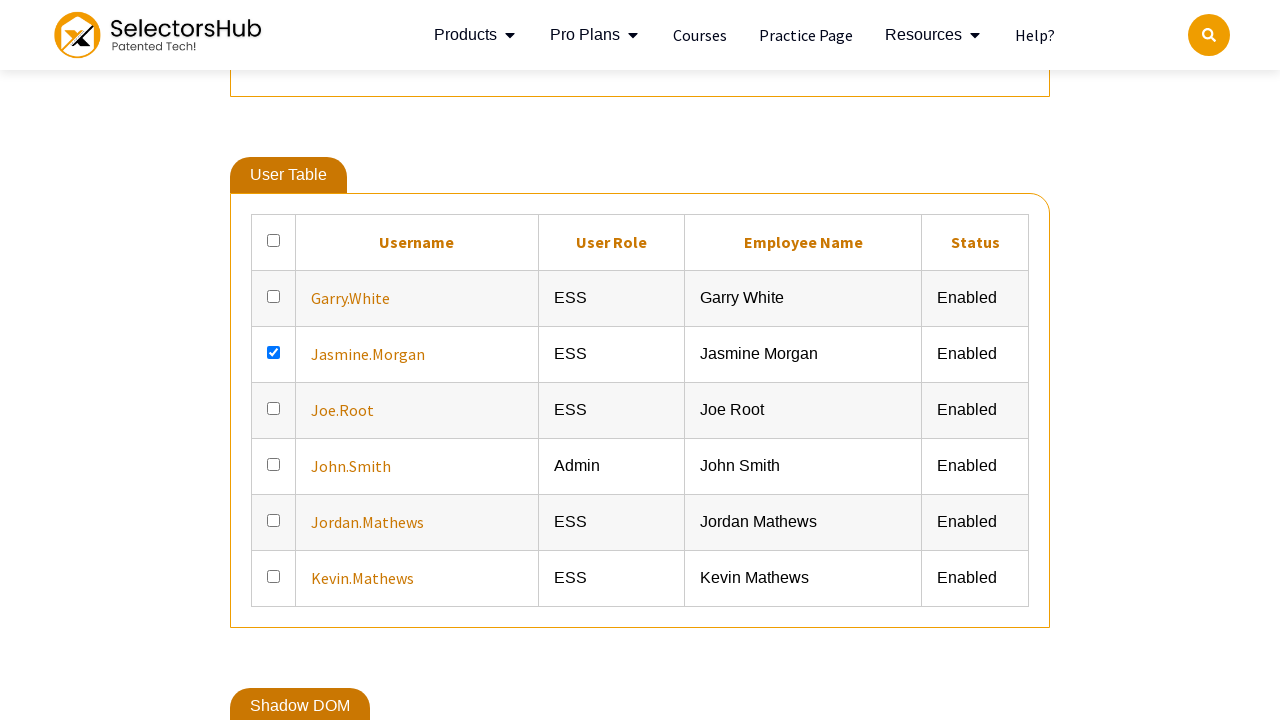

Clicked checkbox for Joe.Root at (274, 408) on xpath=//a[text()='Joe.Root']/parent::td/preceding-sibling::td/input[@type='check
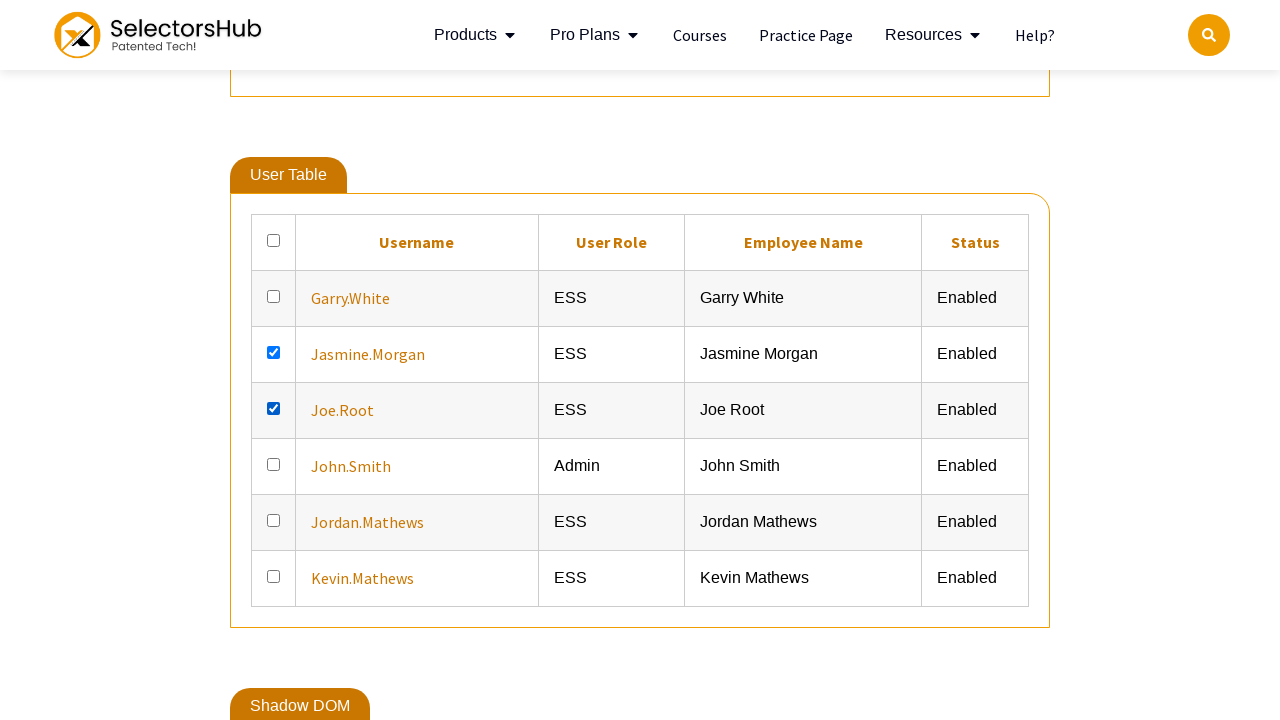

Verified that user details for John.Smith are visible in the table
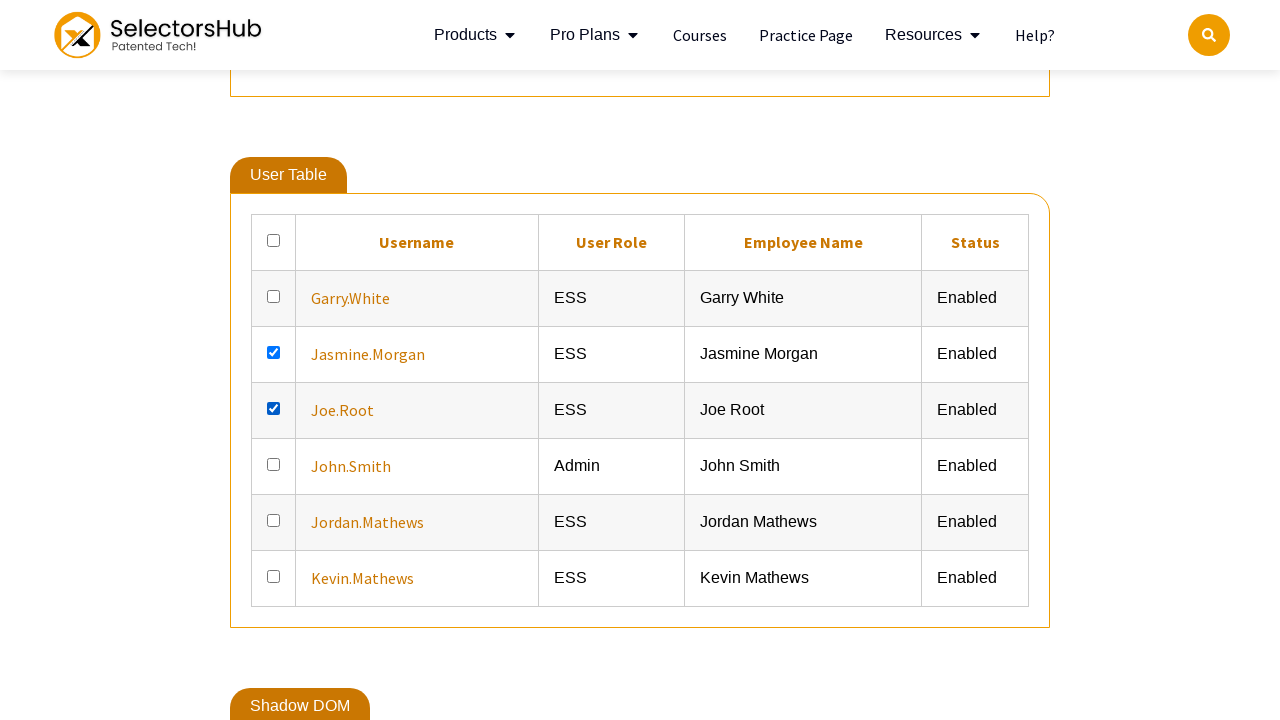

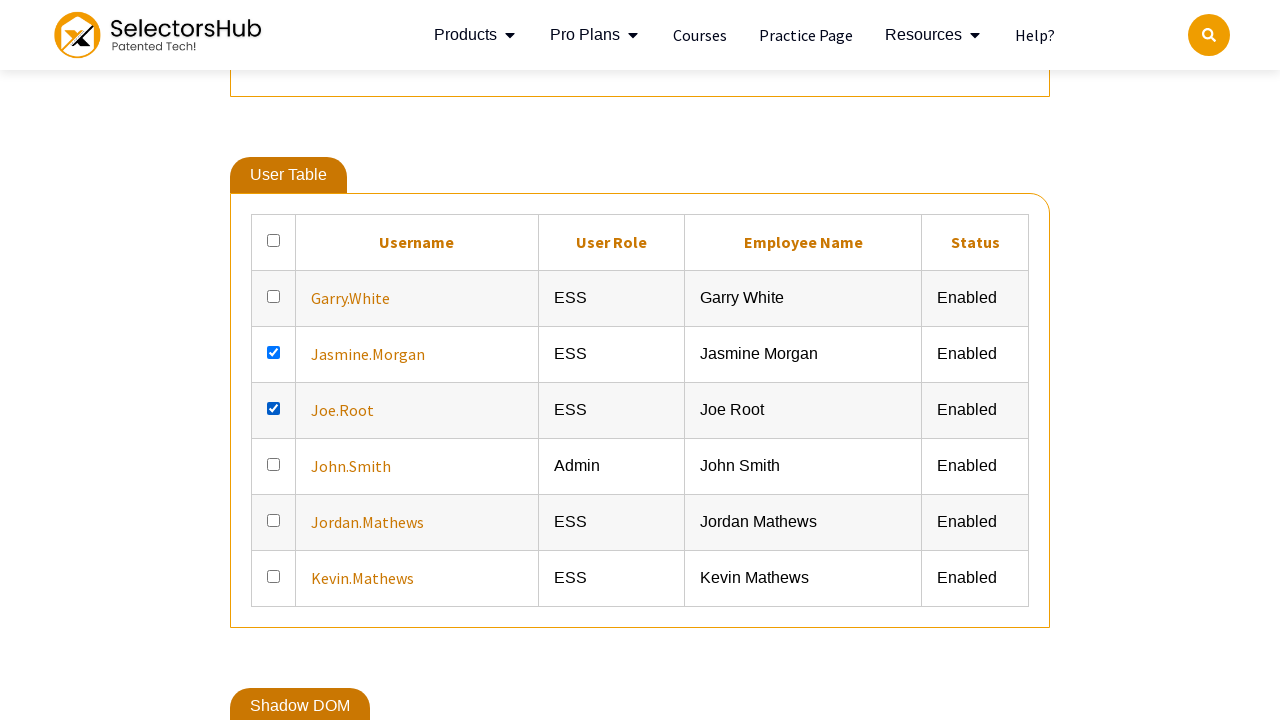